Tests dynamic loading example 1 by clicking the link, then clicking start button and waiting for "Hello World!" text to appear

Starting URL: http://the-internet.herokuapp.com/dynamic_loading

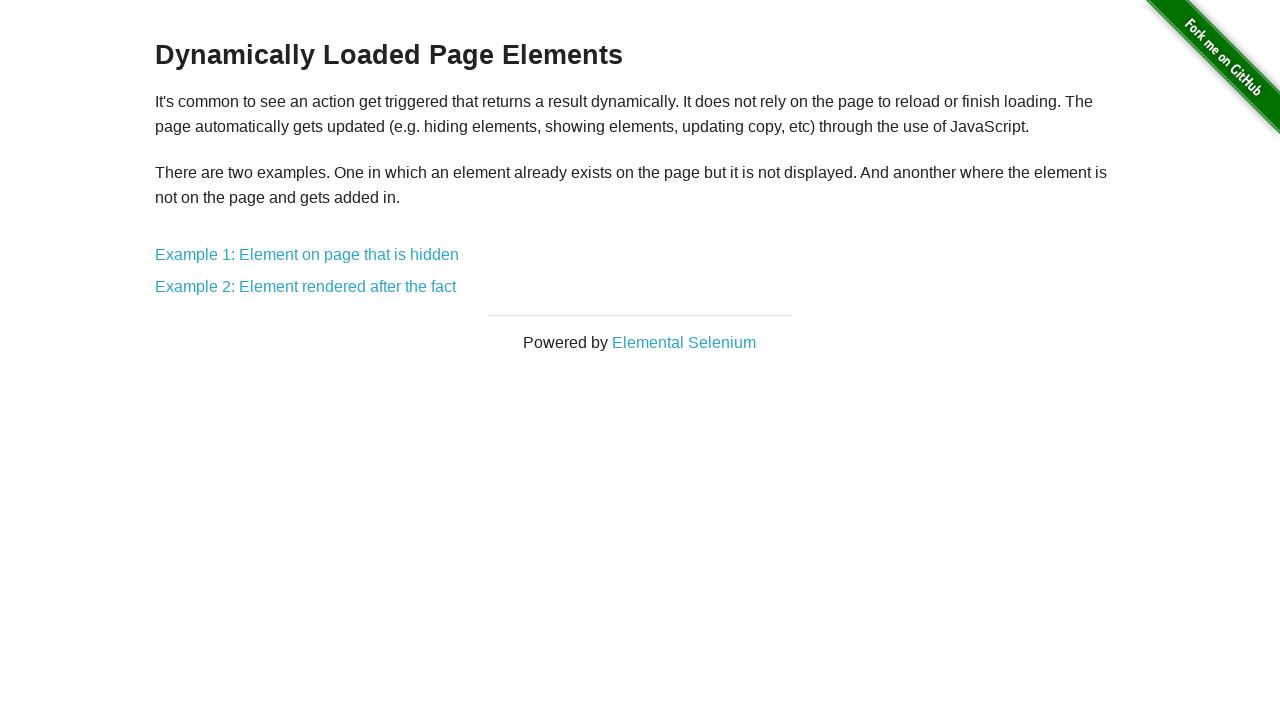

Clicked on Example 1 link at (307, 255) on .example a[href='/dynamic_loading/1']
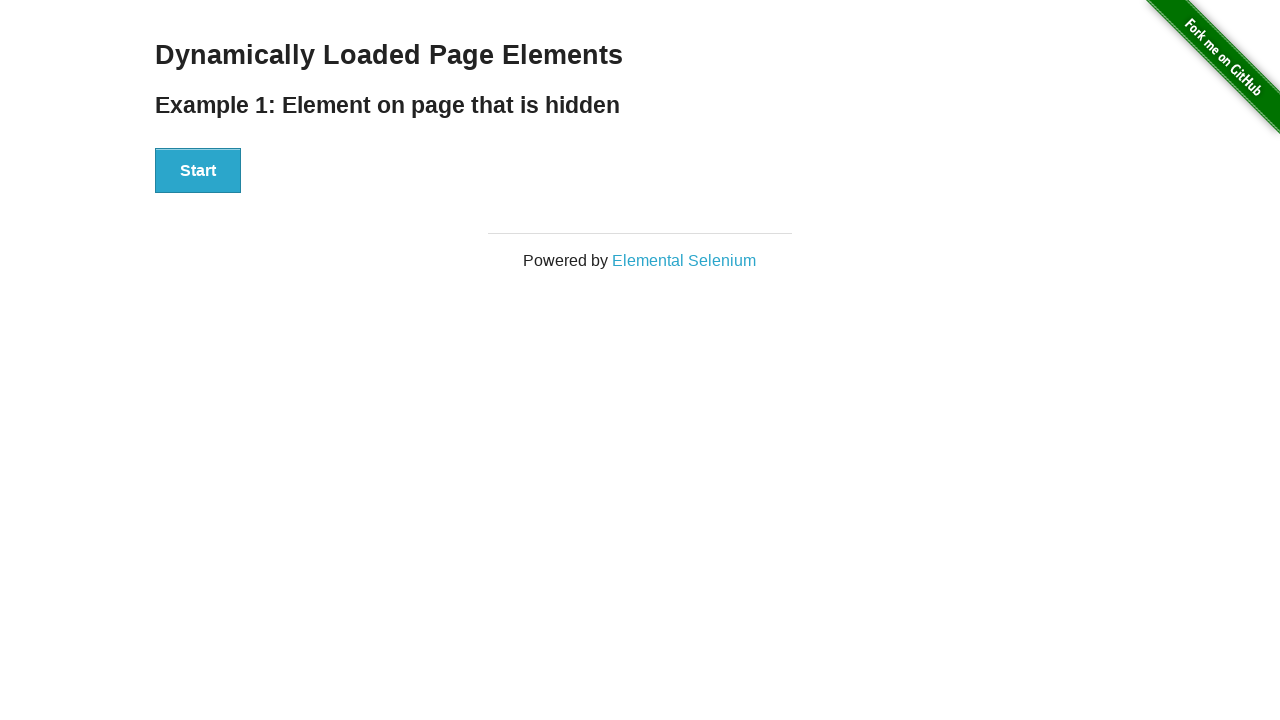

Clicked the Start button at (198, 171) on .example button
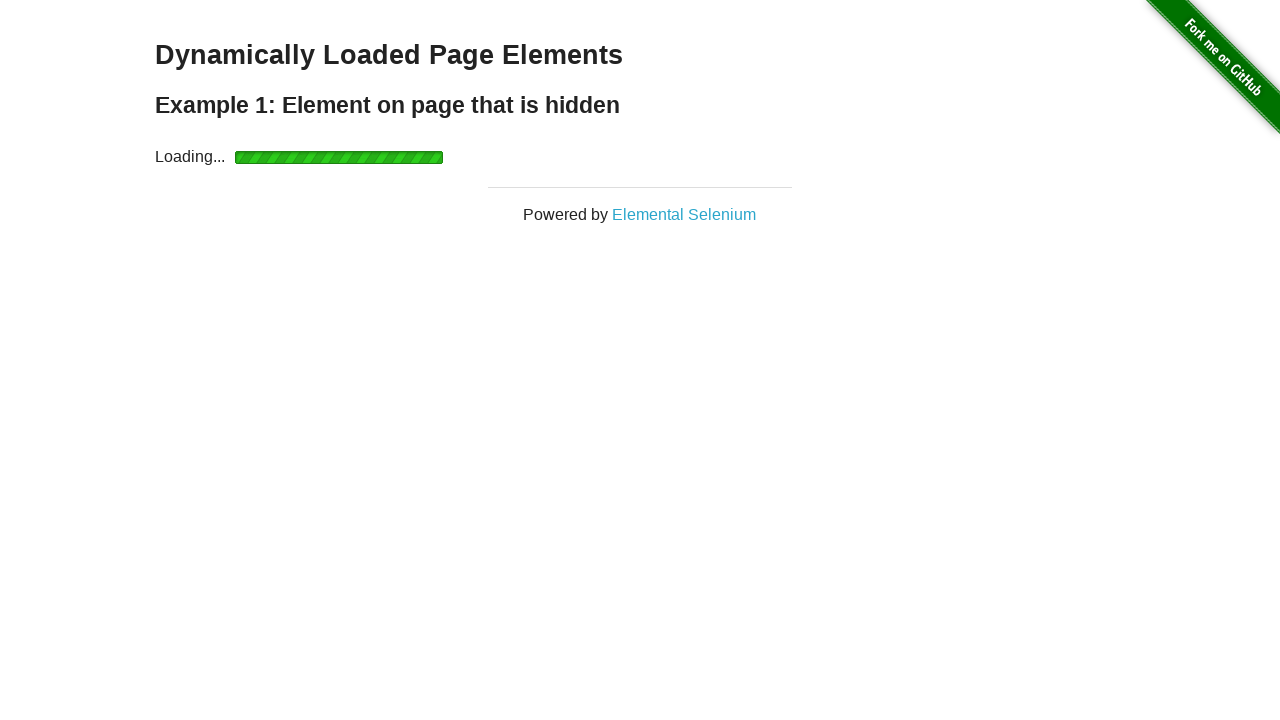

Waited for 'Hello World!' finish div to appear
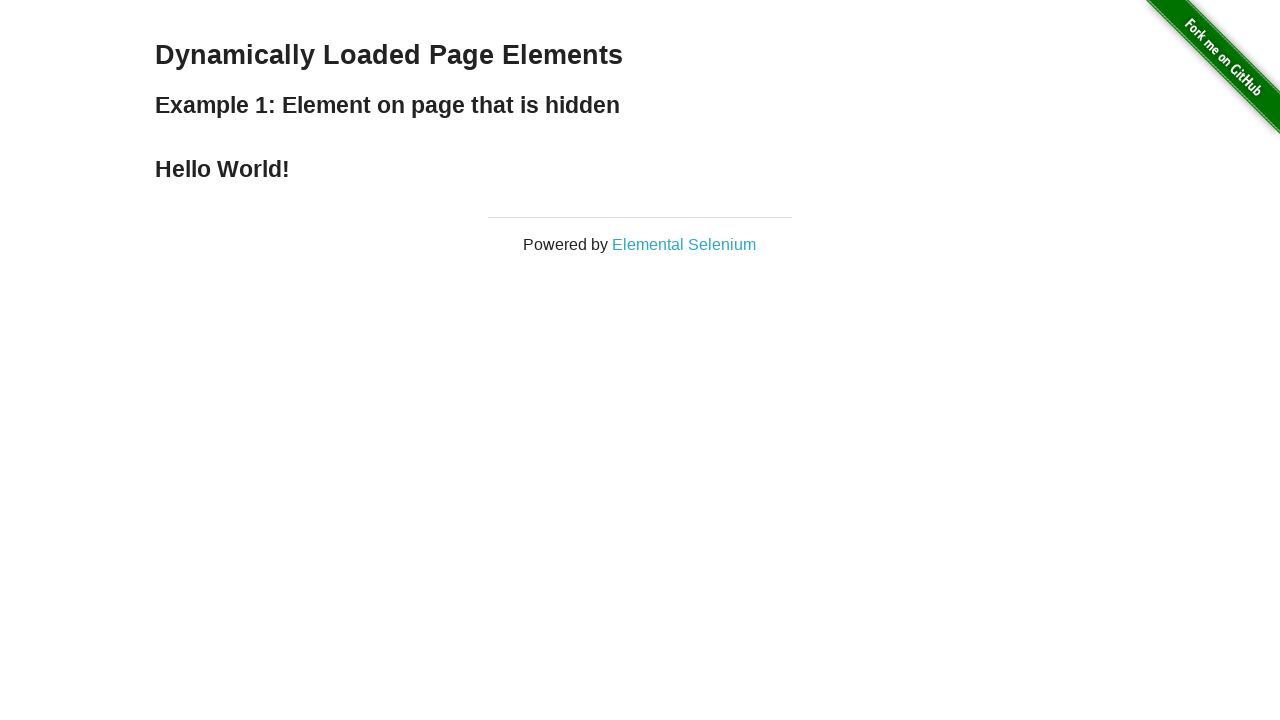

Located finish div element
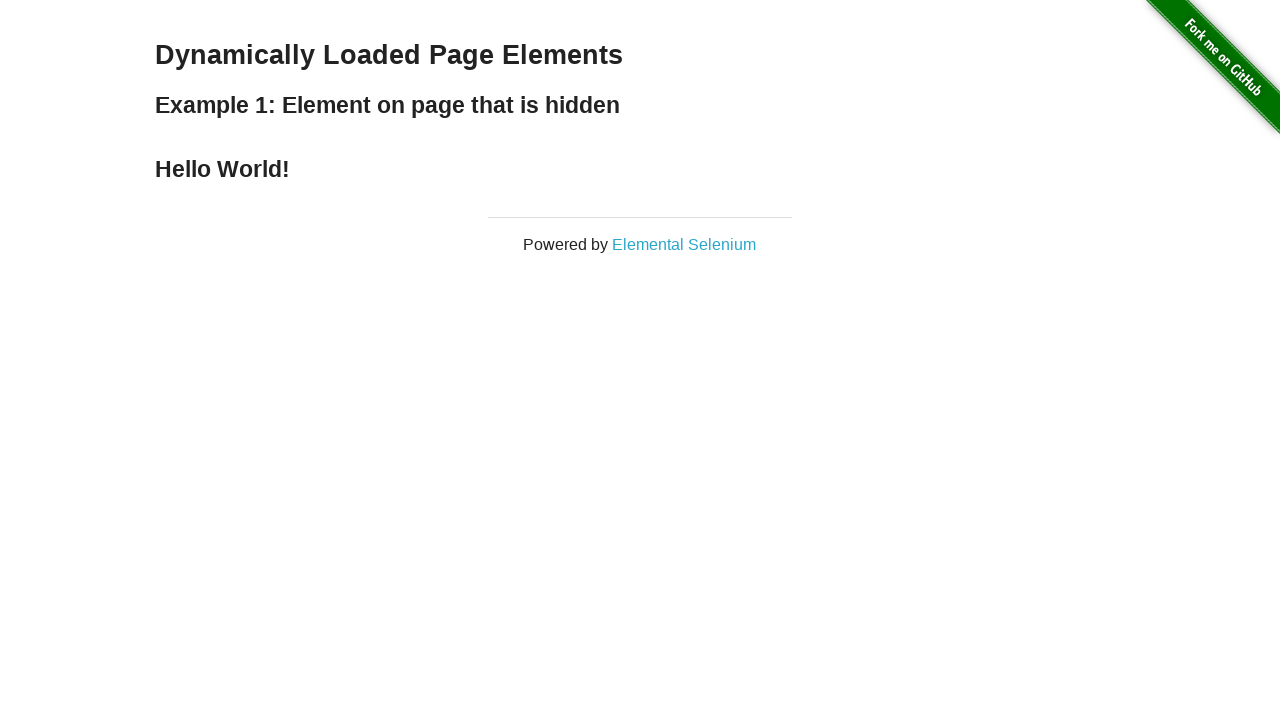

Verified 'Hello World!' text is present in finish div
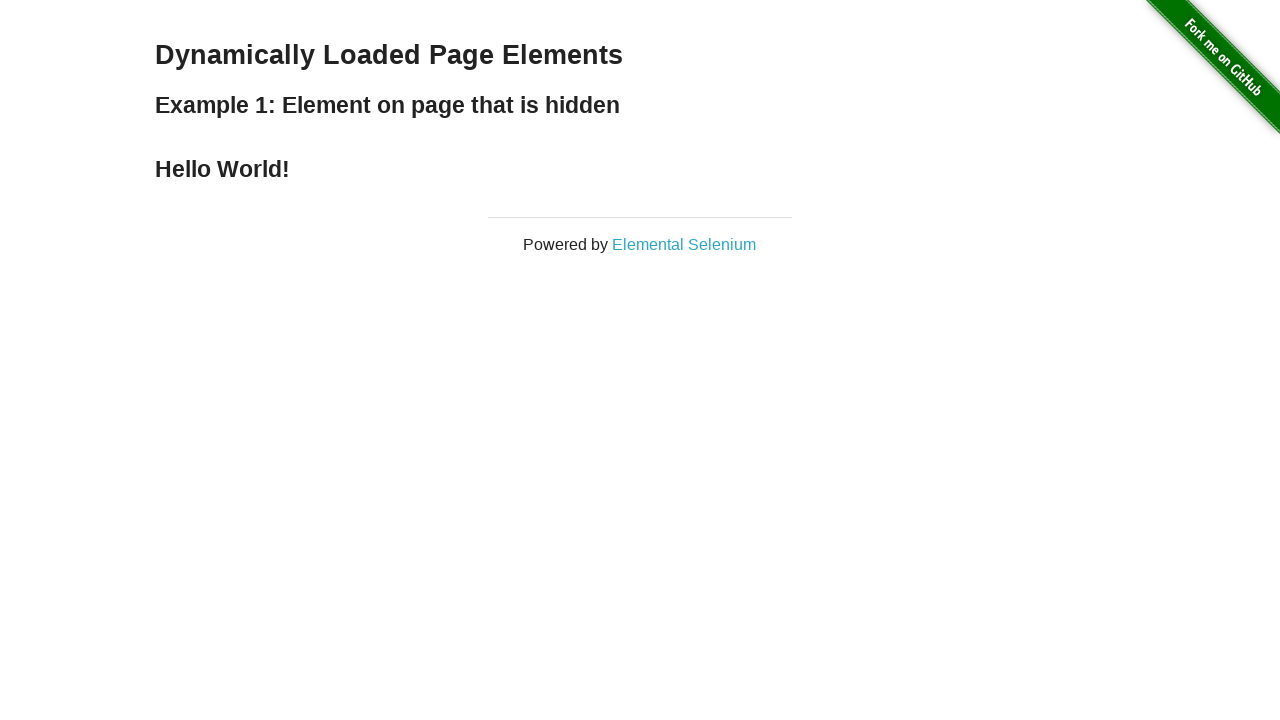

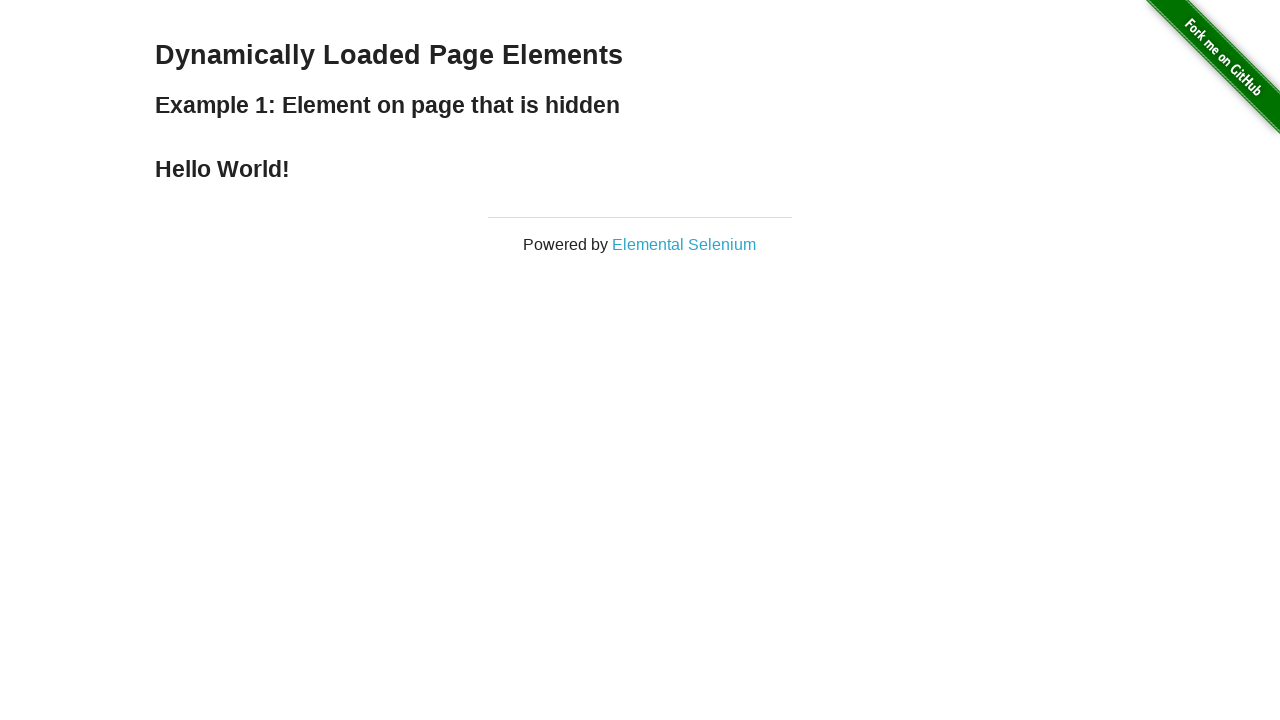